Tests unmarking items as complete by unchecking their toggle boxes

Starting URL: https://demo.playwright.dev/todomvc

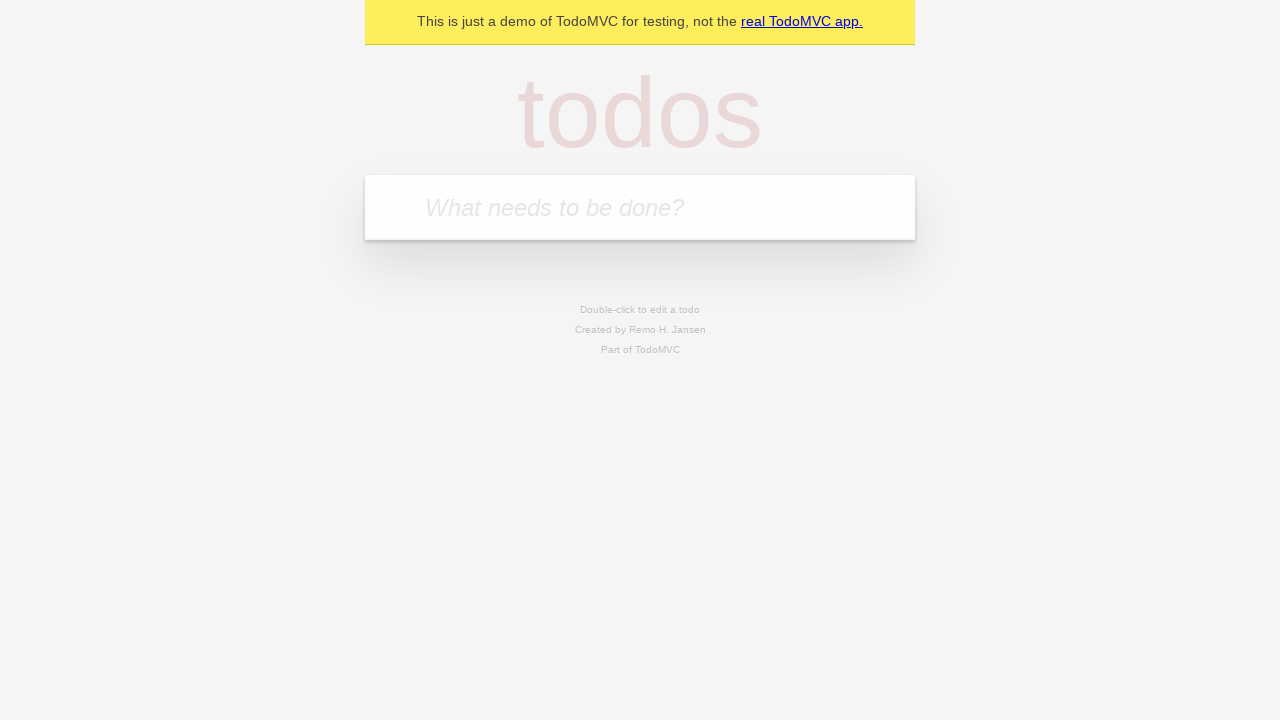

Filled new todo input with 'buy some cheese' on .new-todo
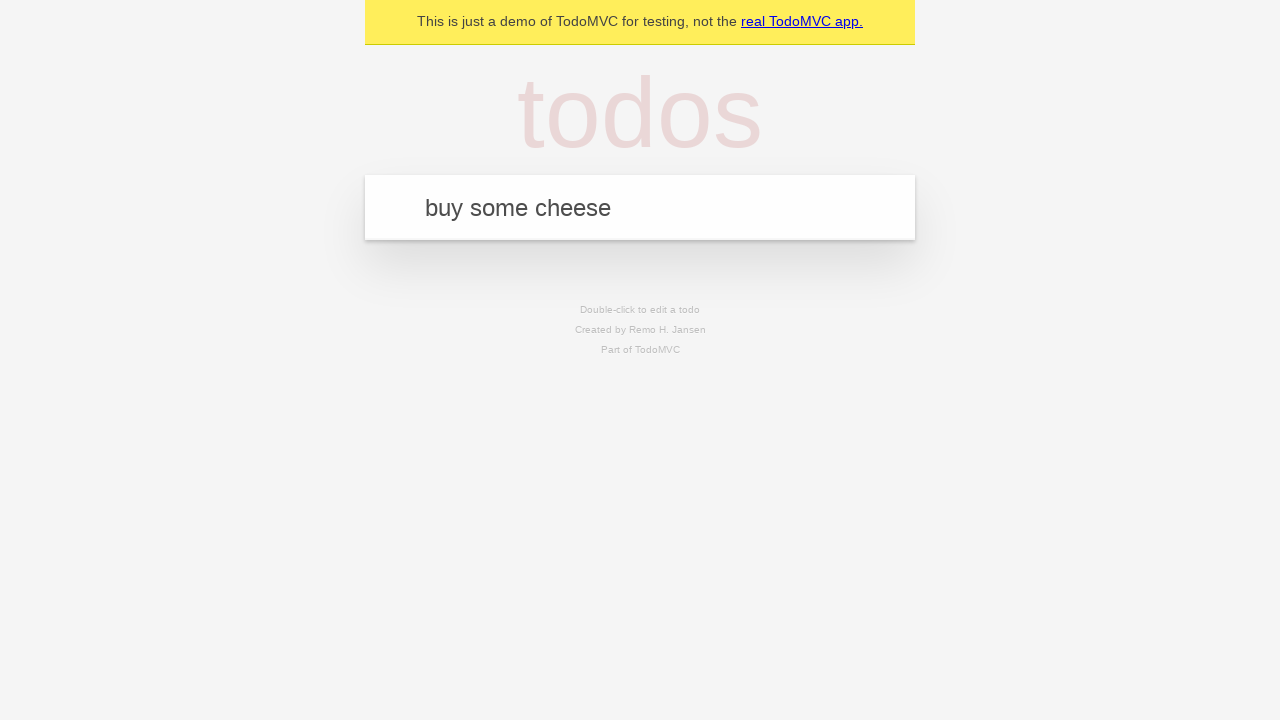

Pressed Enter to create first todo item on .new-todo
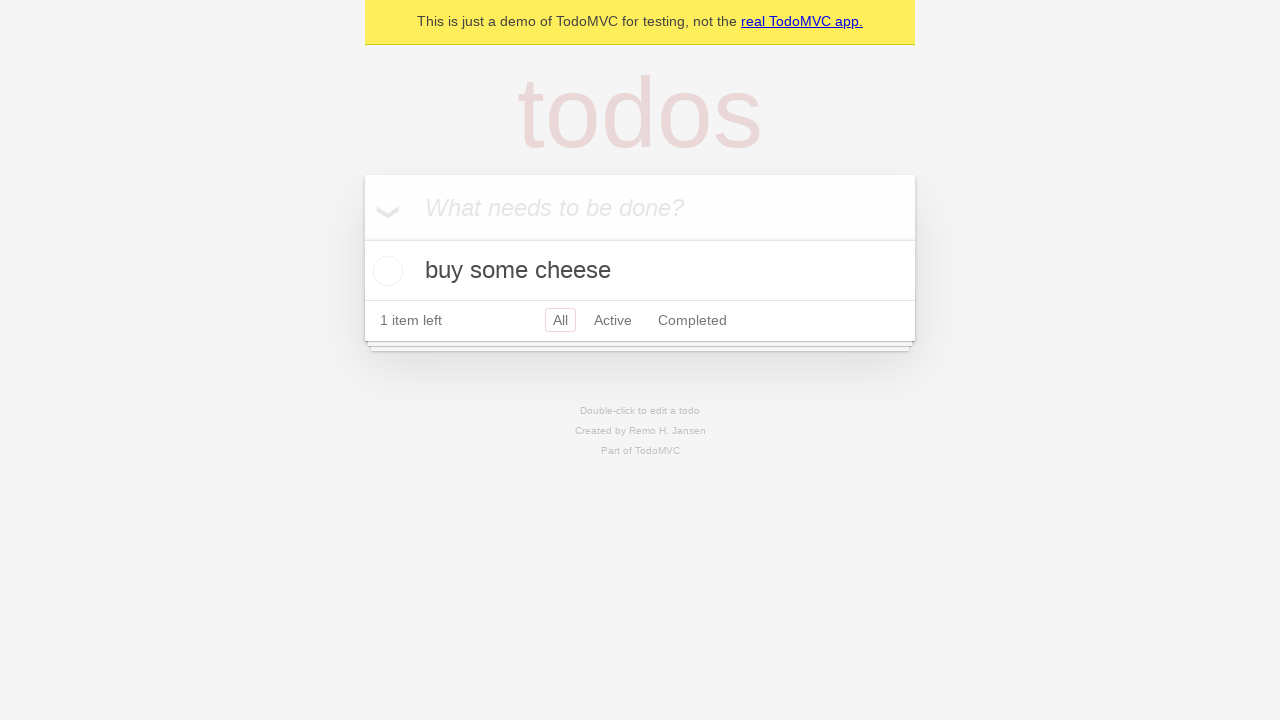

Filled new todo input with 'feed the cat' on .new-todo
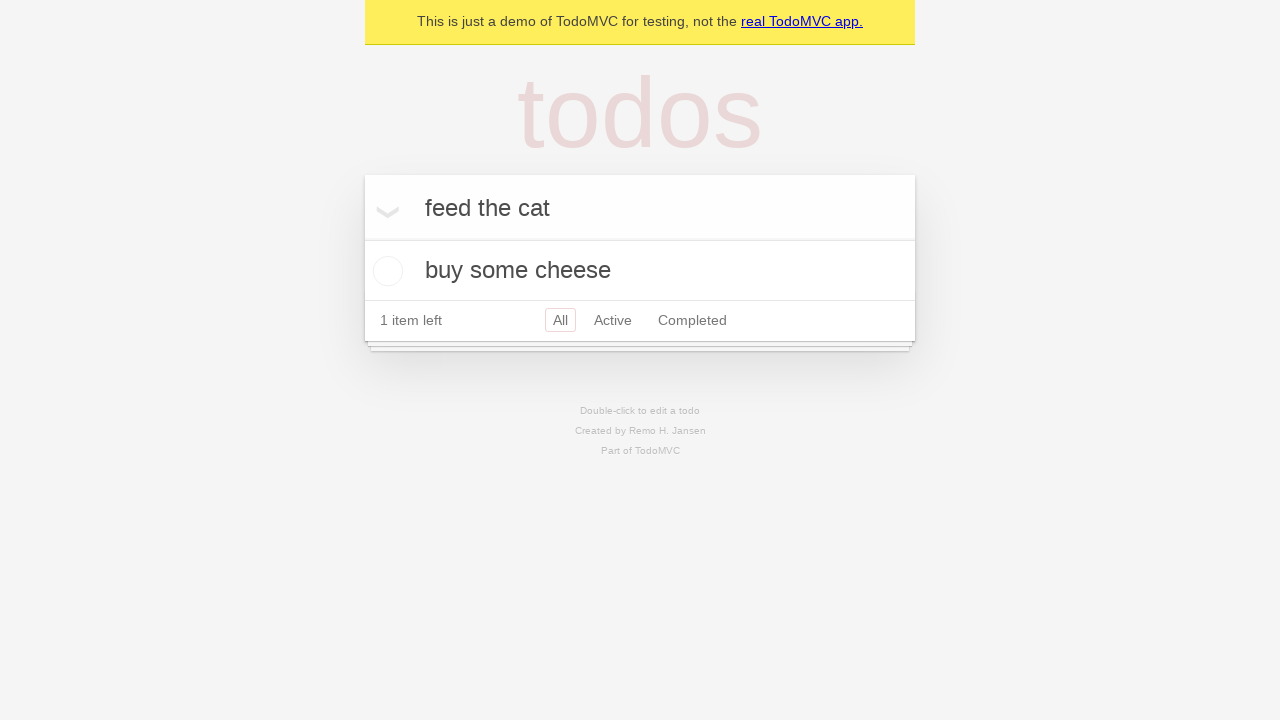

Pressed Enter to create second todo item on .new-todo
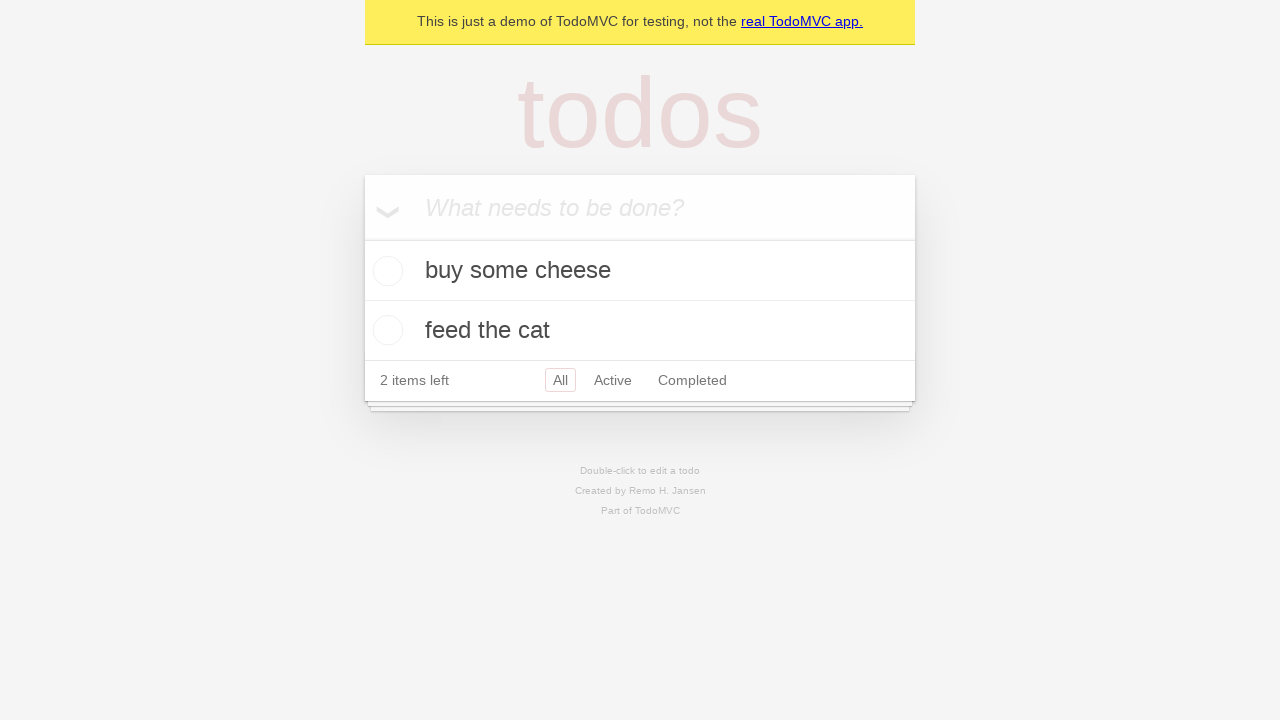

Second todo item appeared in the list
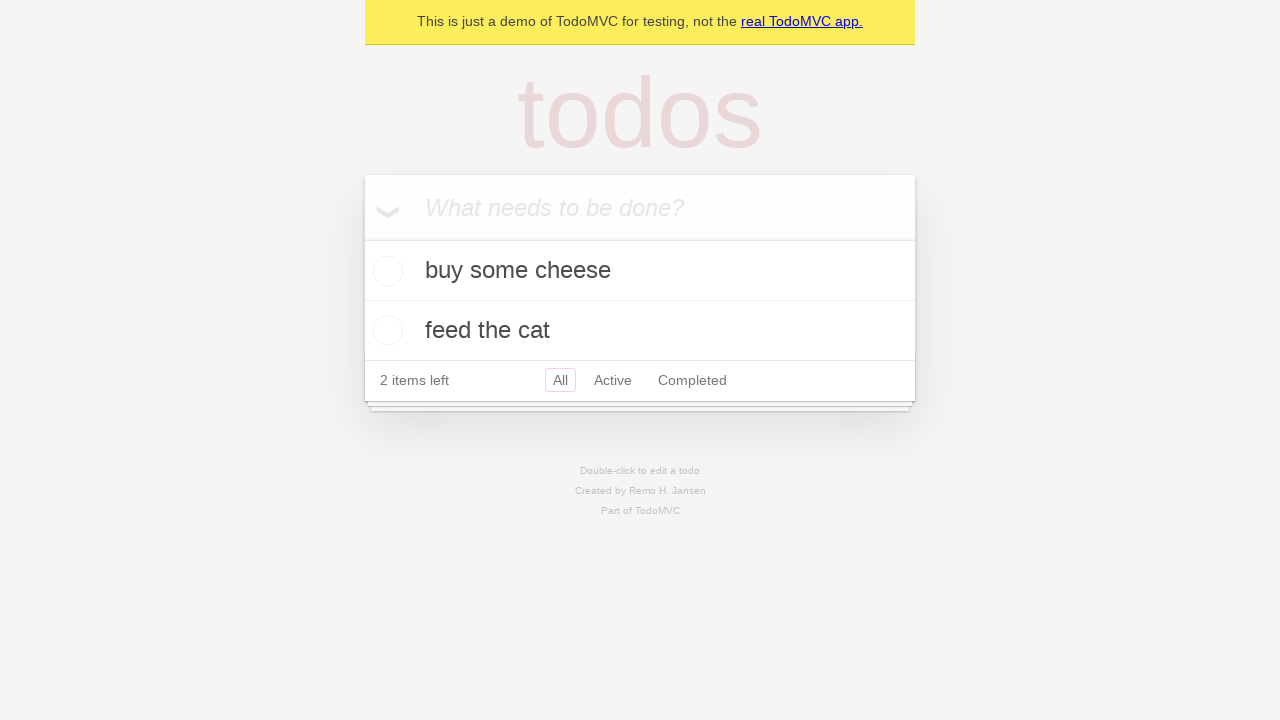

Checked toggle box to mark first item as complete at (385, 271) on .todo-list li >> nth=0 >> .toggle
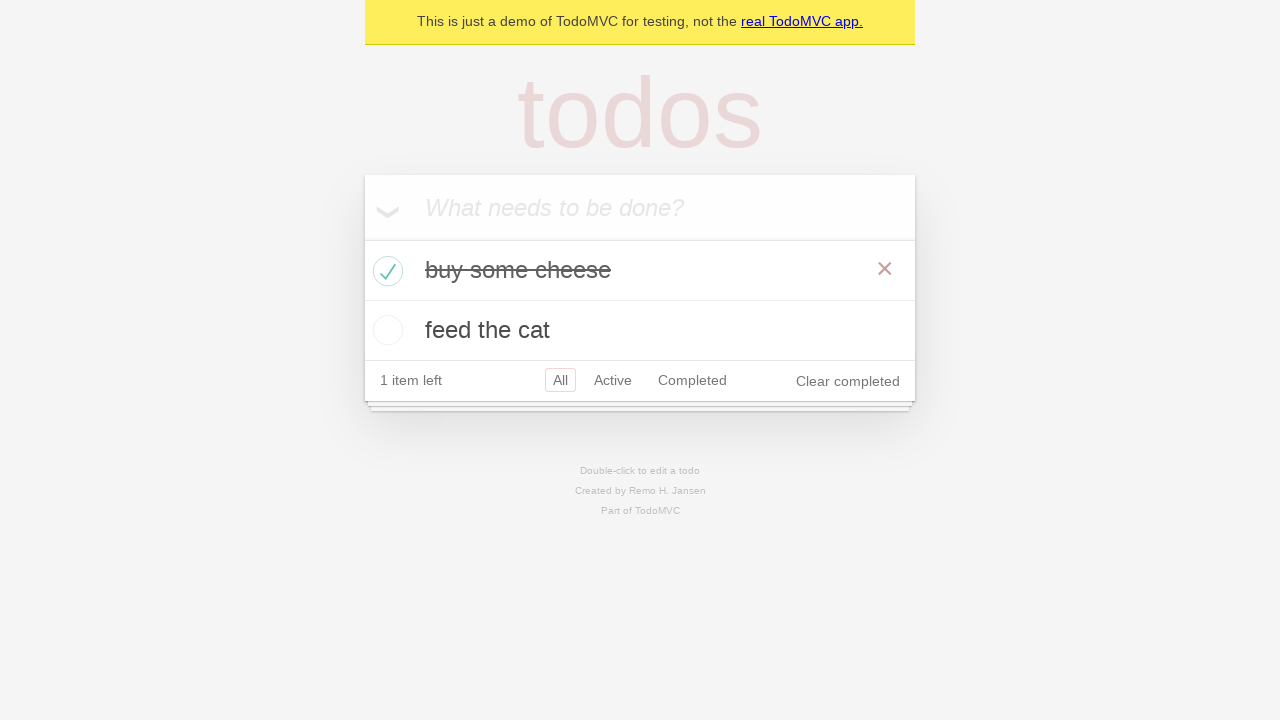

Unchecked toggle box to un-mark first item as complete at (385, 271) on .todo-list li >> nth=0 >> .toggle
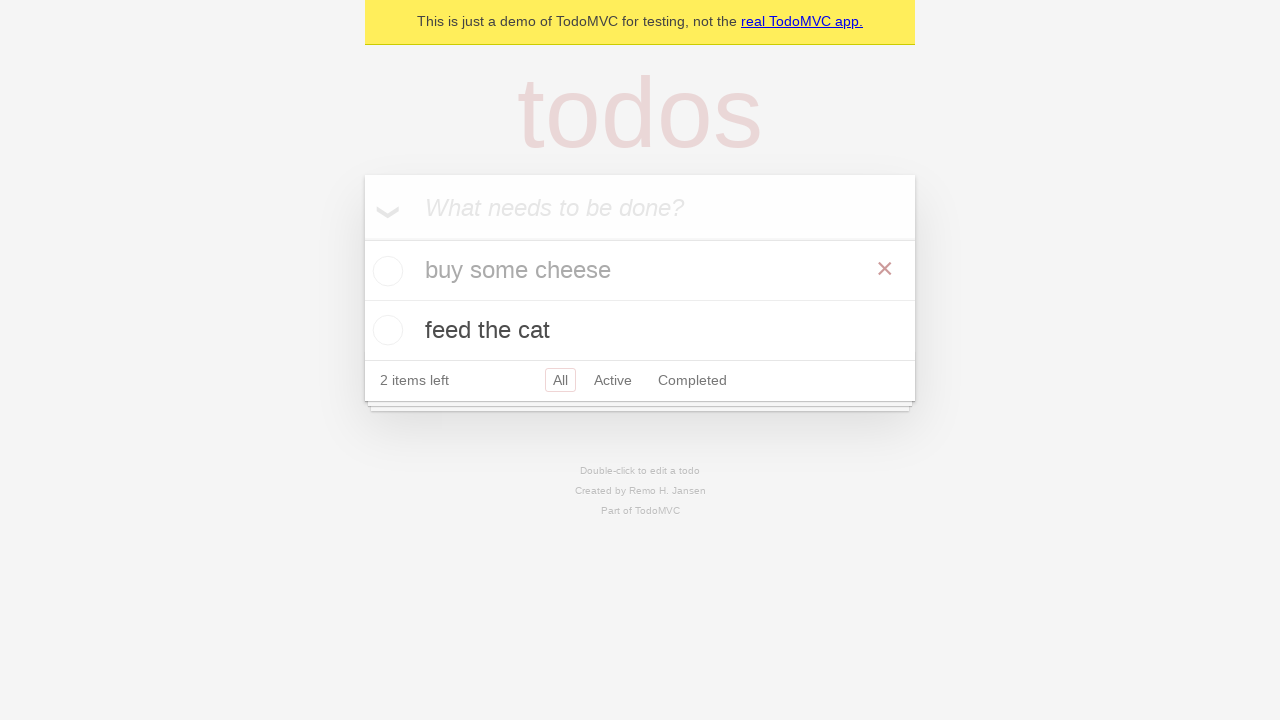

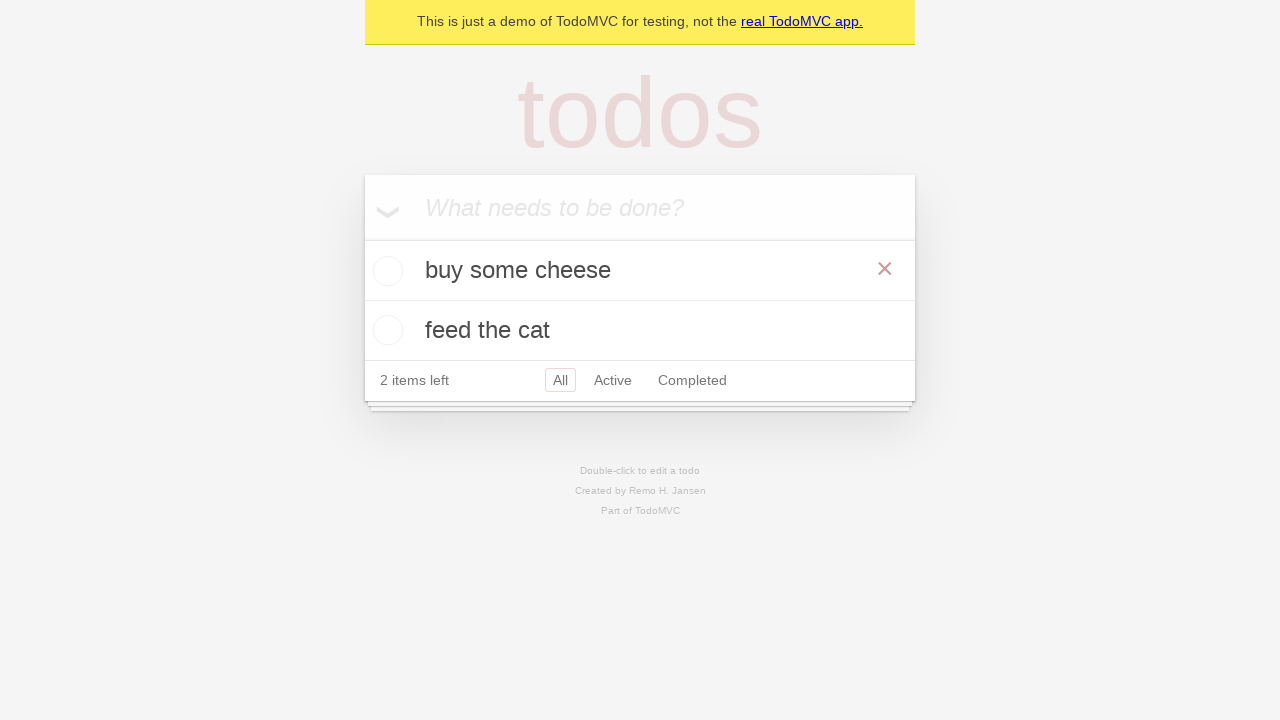